Navigates from a Tutorialspoint Selenium practice page to the Daraz Bangladesh homepage

Starting URL: https://www.tutorialspoint.com/selenium/practice/selenium_automation_practice.php

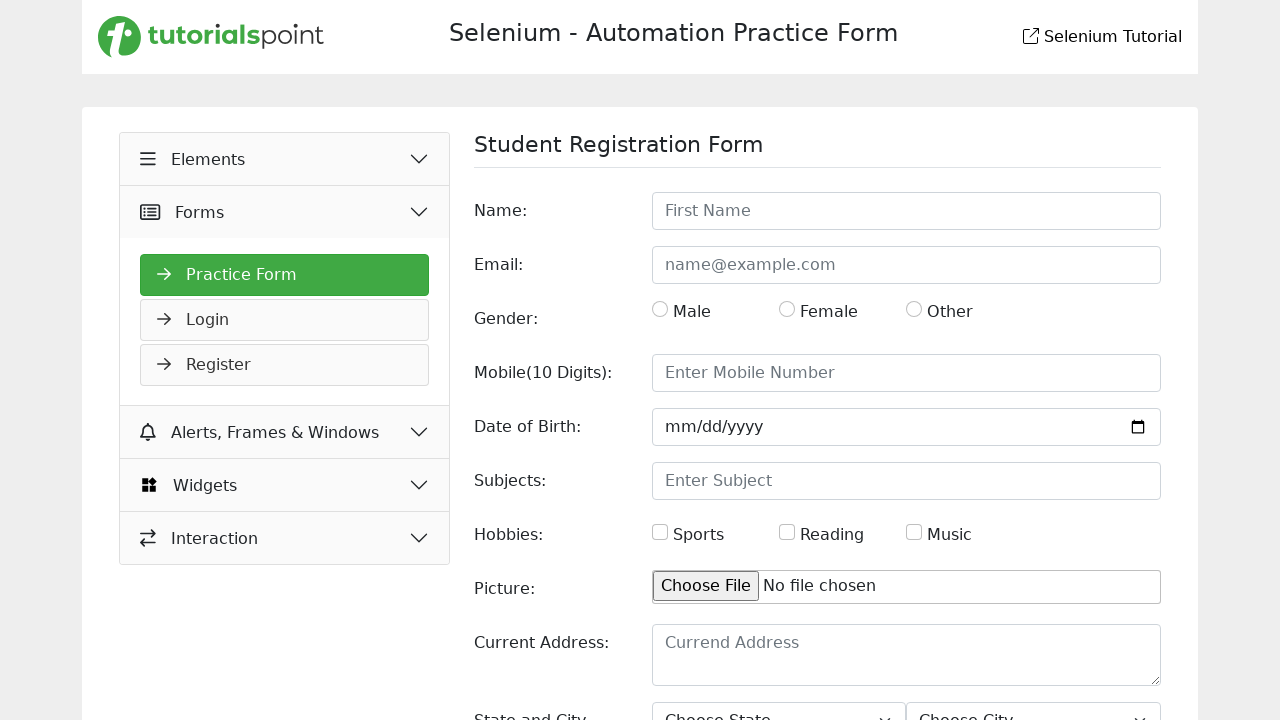

Navigated from Tutorialspoint Selenium practice page to Daraz Bangladesh homepage
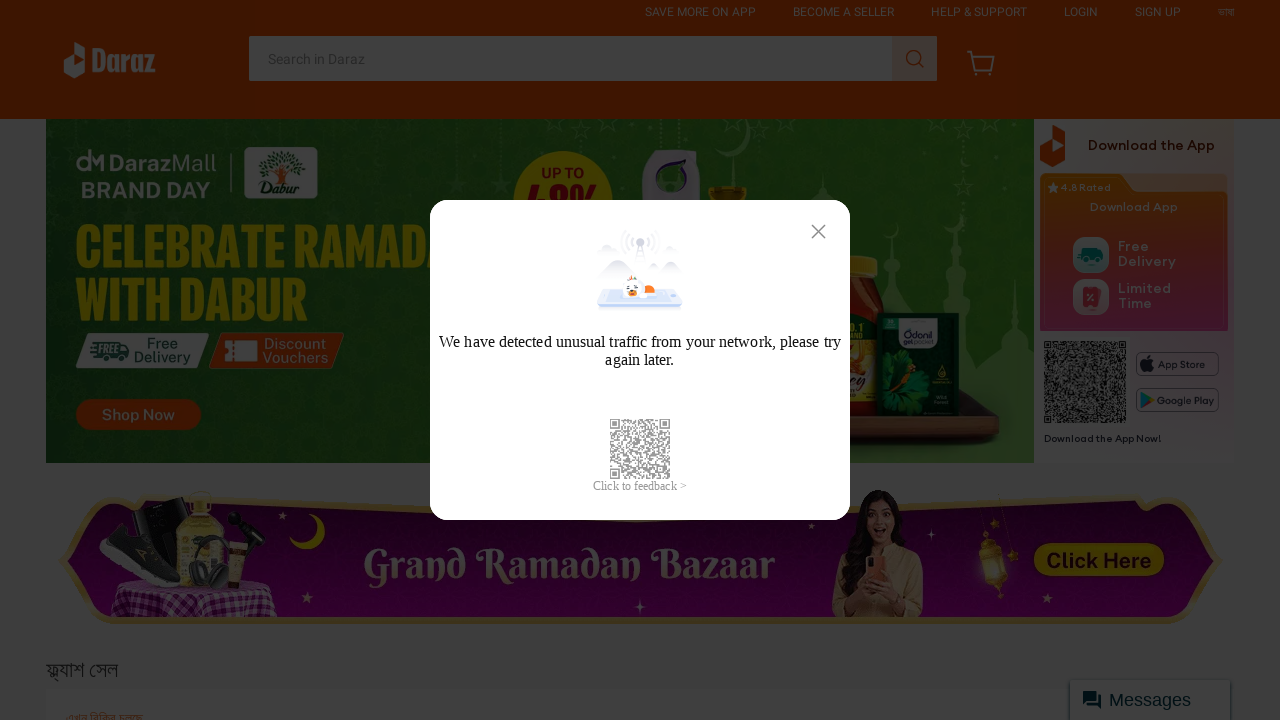

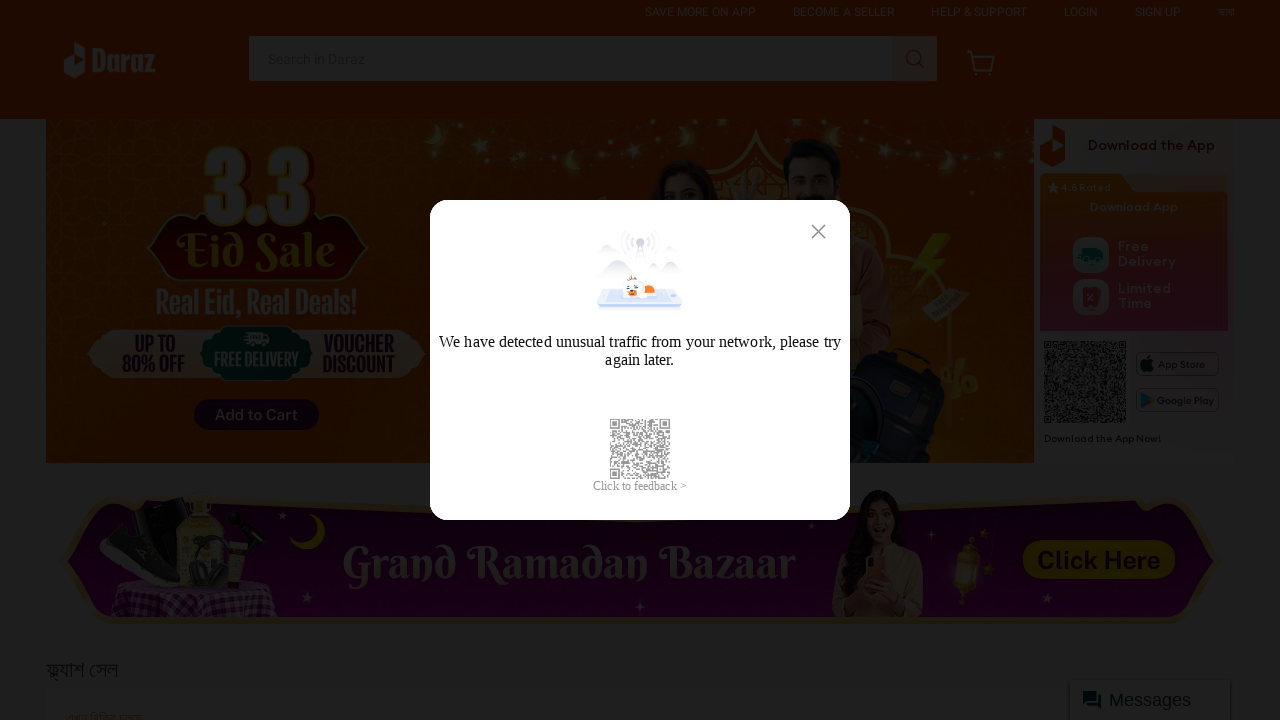